Searches for "interest rate" on econotimes.com and verifies that article search results are displayed on the archive page.

Starting URL: https://www.econotimes.com/search?v=interest%20rate

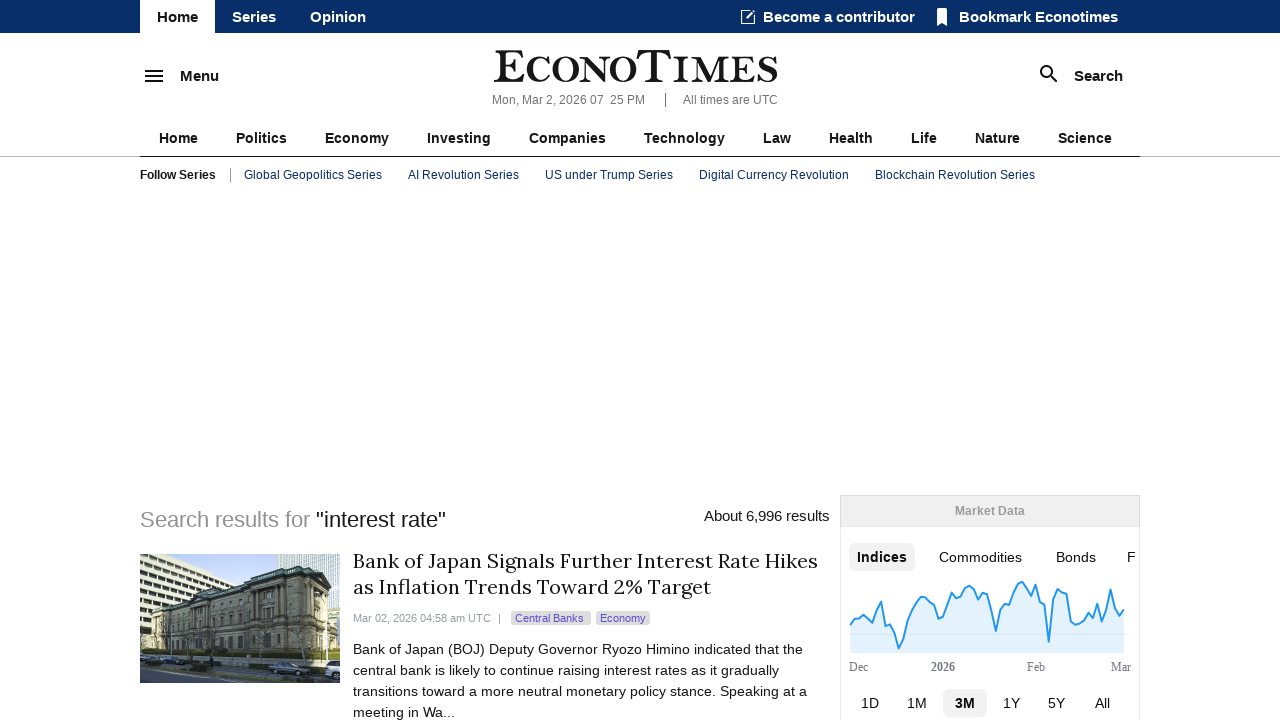

Page loaded with domcontentloaded state
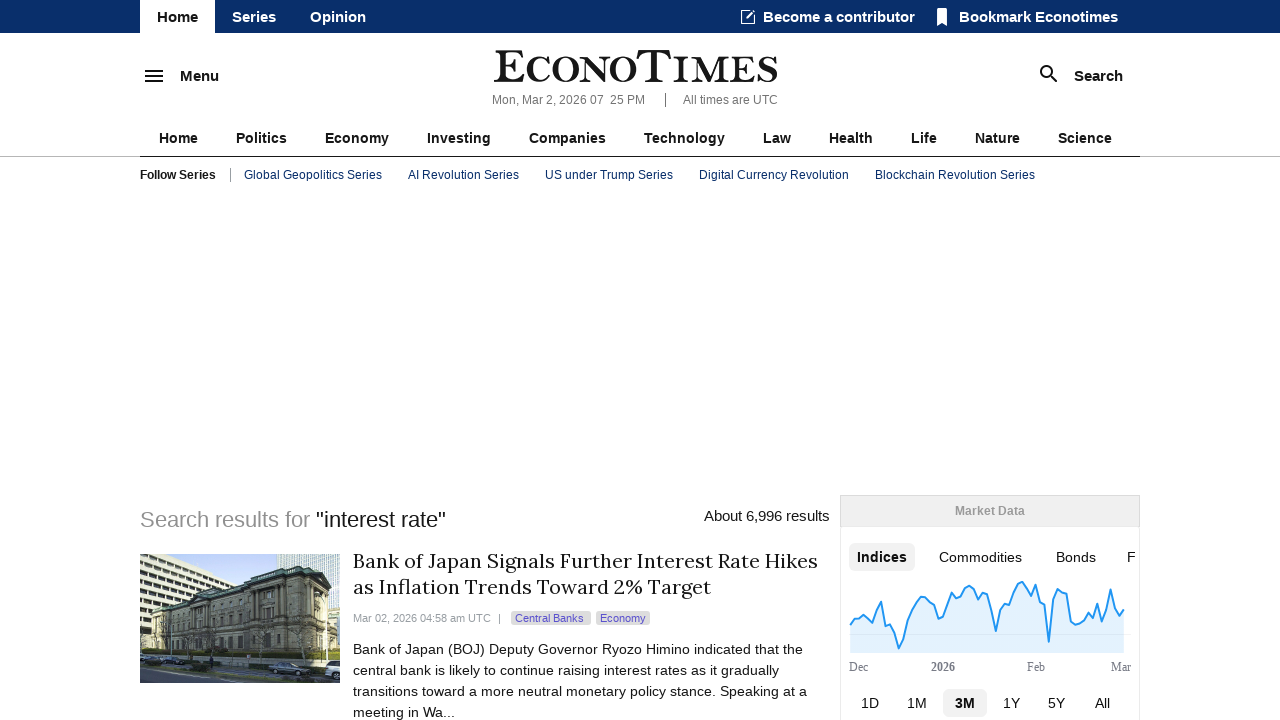

Search results appeared on archive page
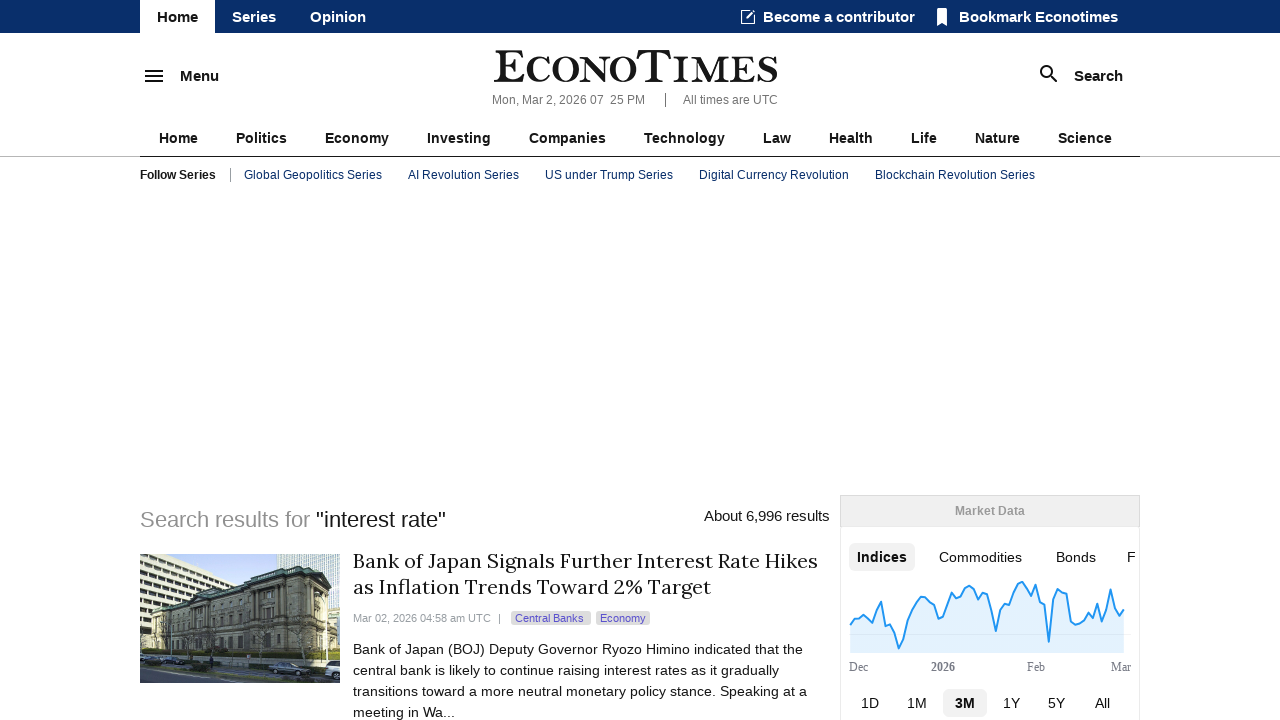

Retrieved first article element from search results
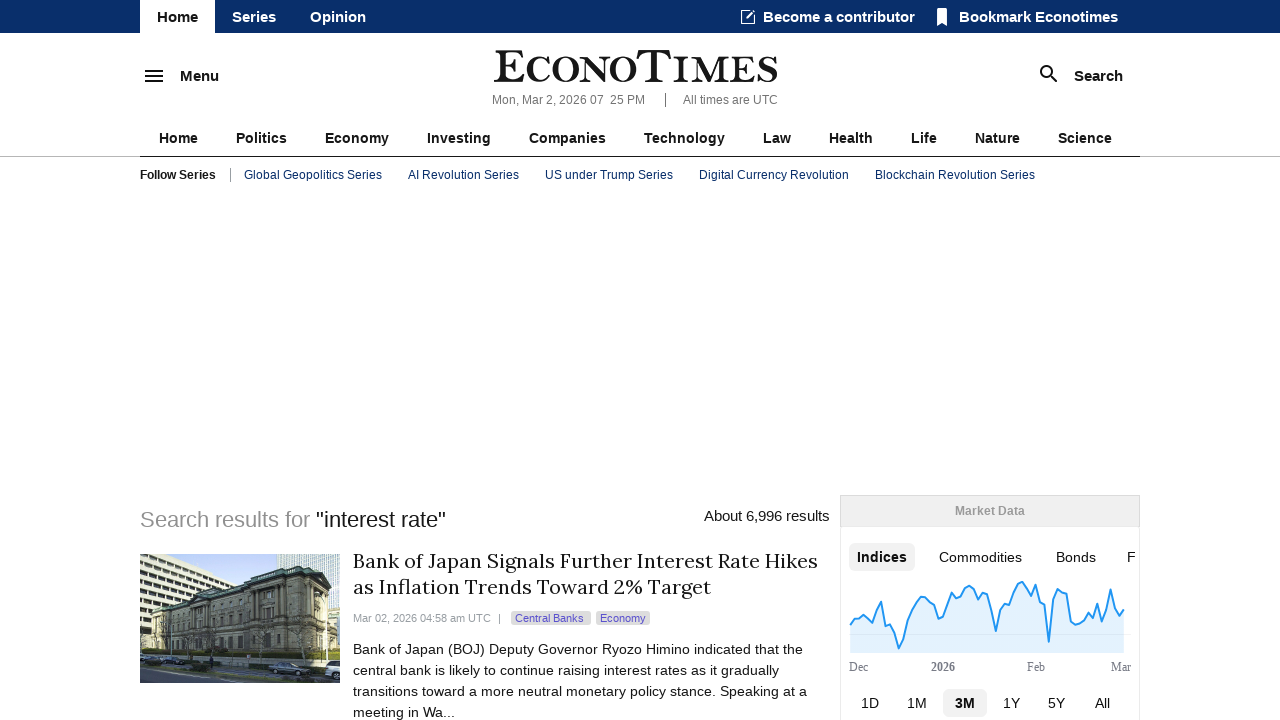

Verified that at least one article result is displayed
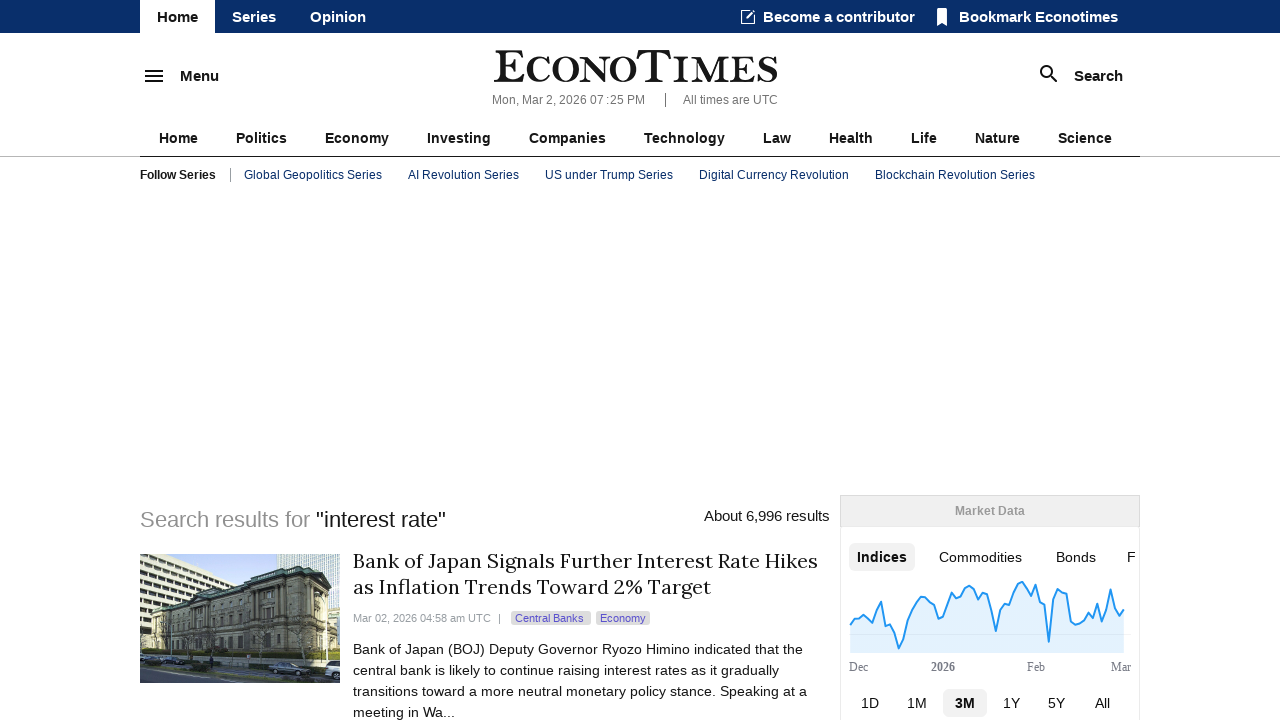

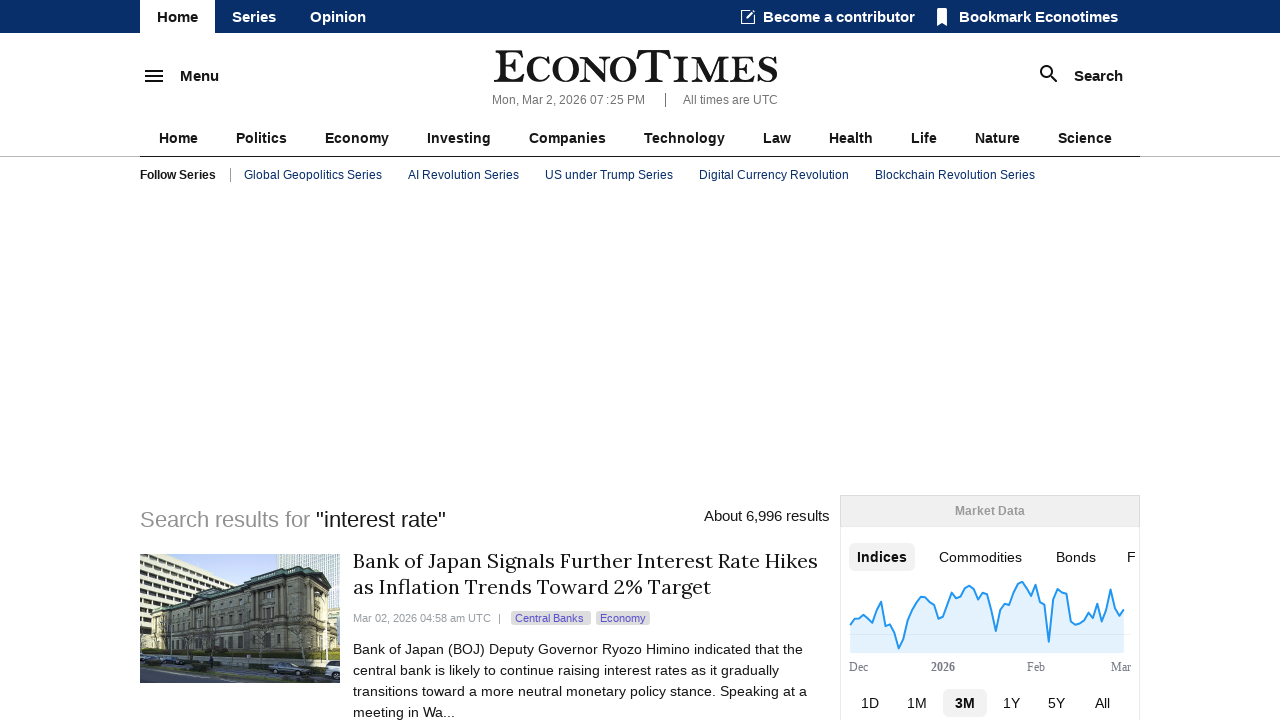